Tests multi-select dropdown functionality by selecting multiple options using different selection methods (by index, by value, by visible text), then verifying the selected options and deselecting all.

Starting URL: https://letcode.in/dropdowns

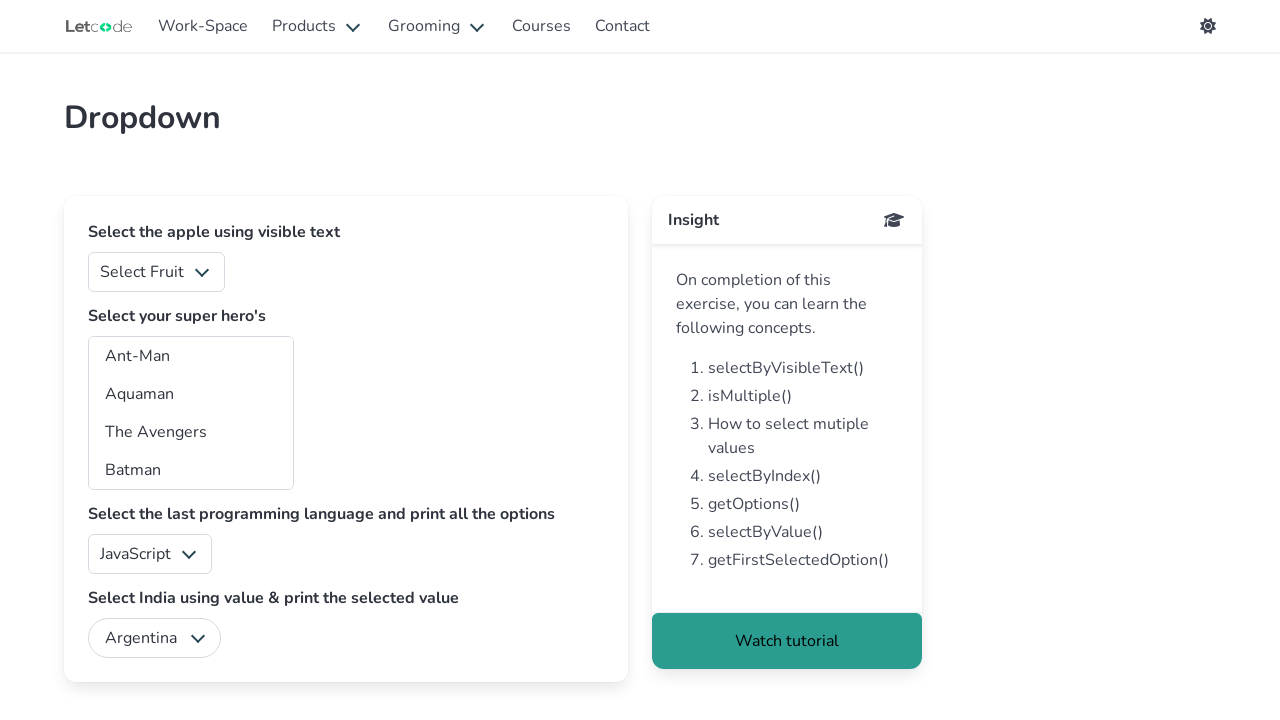

Waited for multi-select dropdown #superheros to load
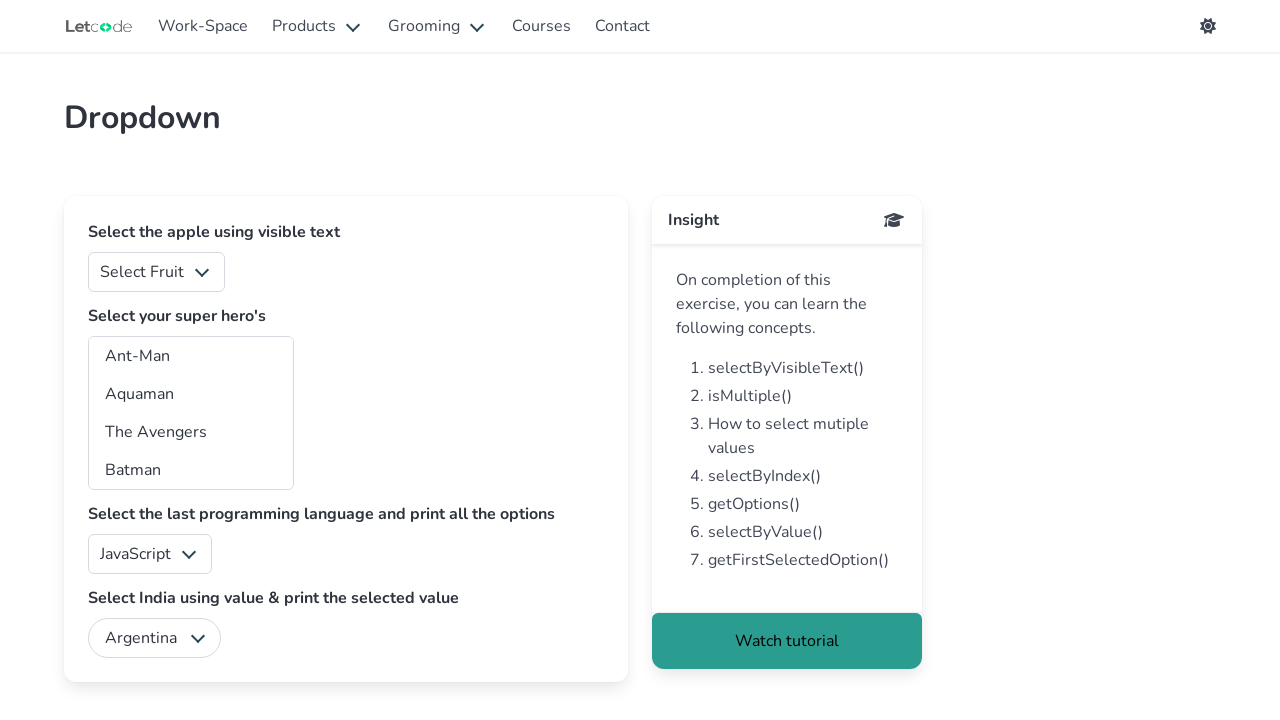

Located the multi-select dropdown element
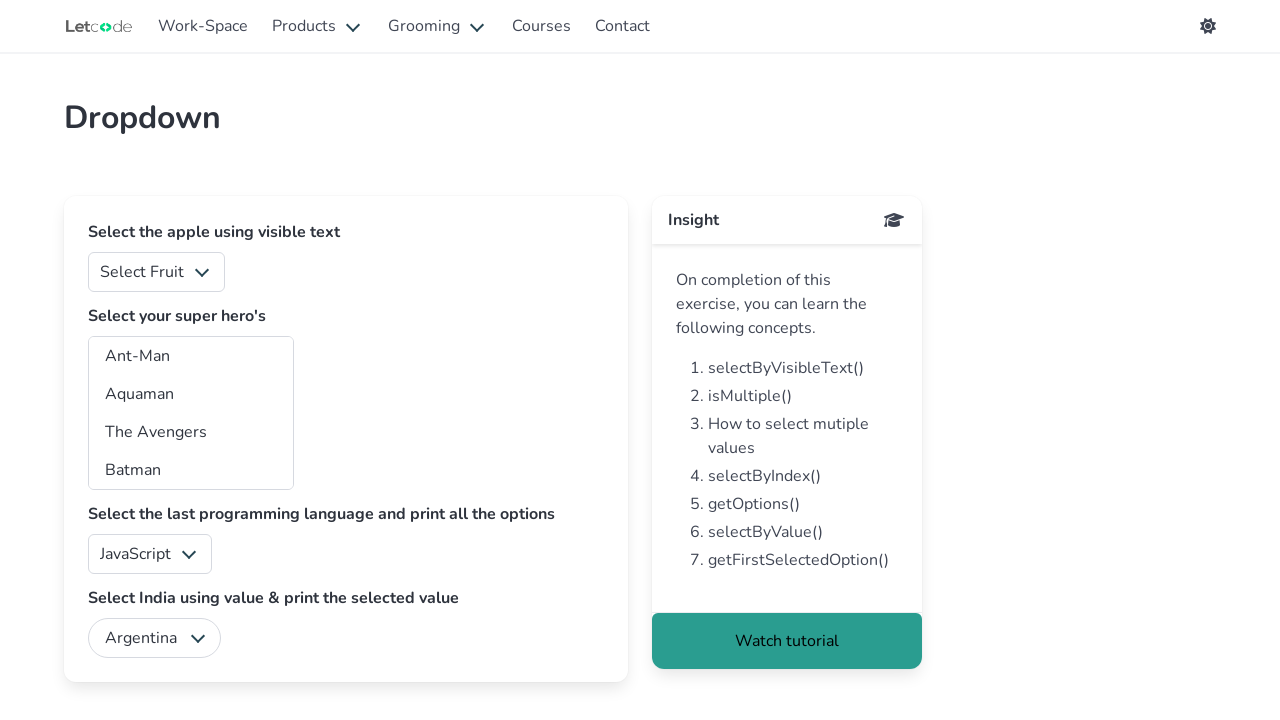

Selected first option by index 0 on #superheros
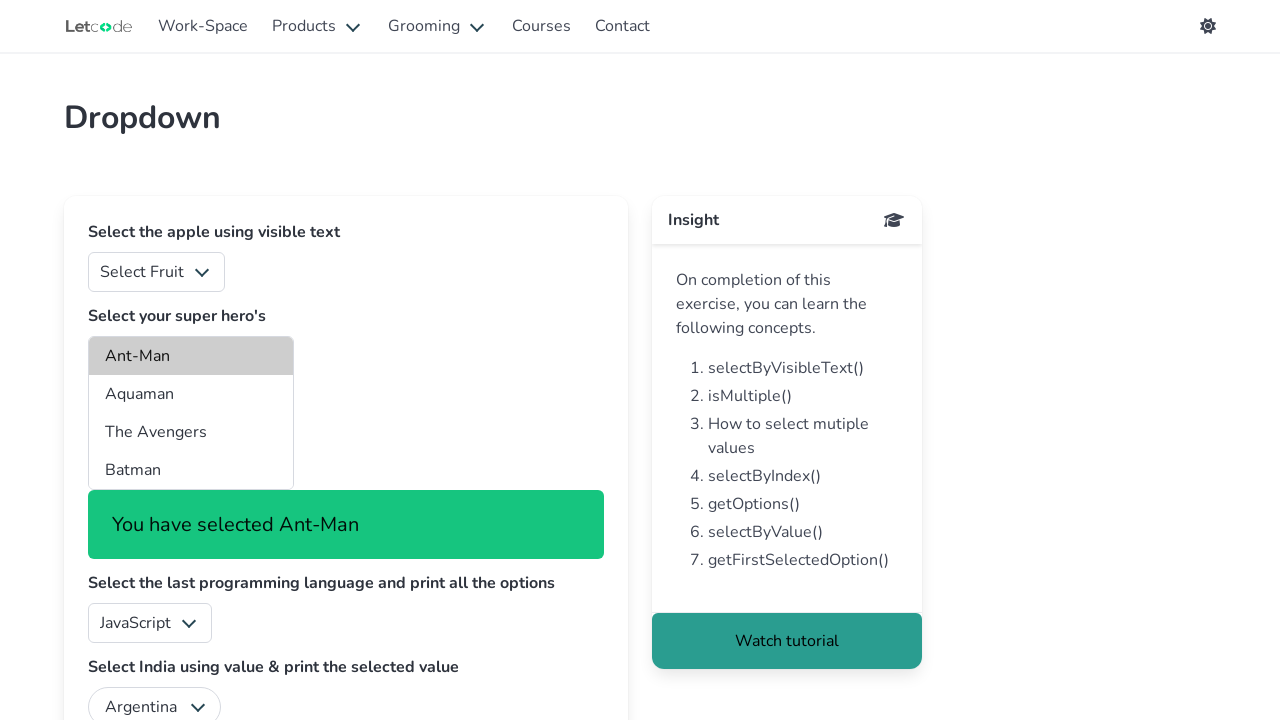

Selected option with value 'aq' (Aquaman) on #superheros
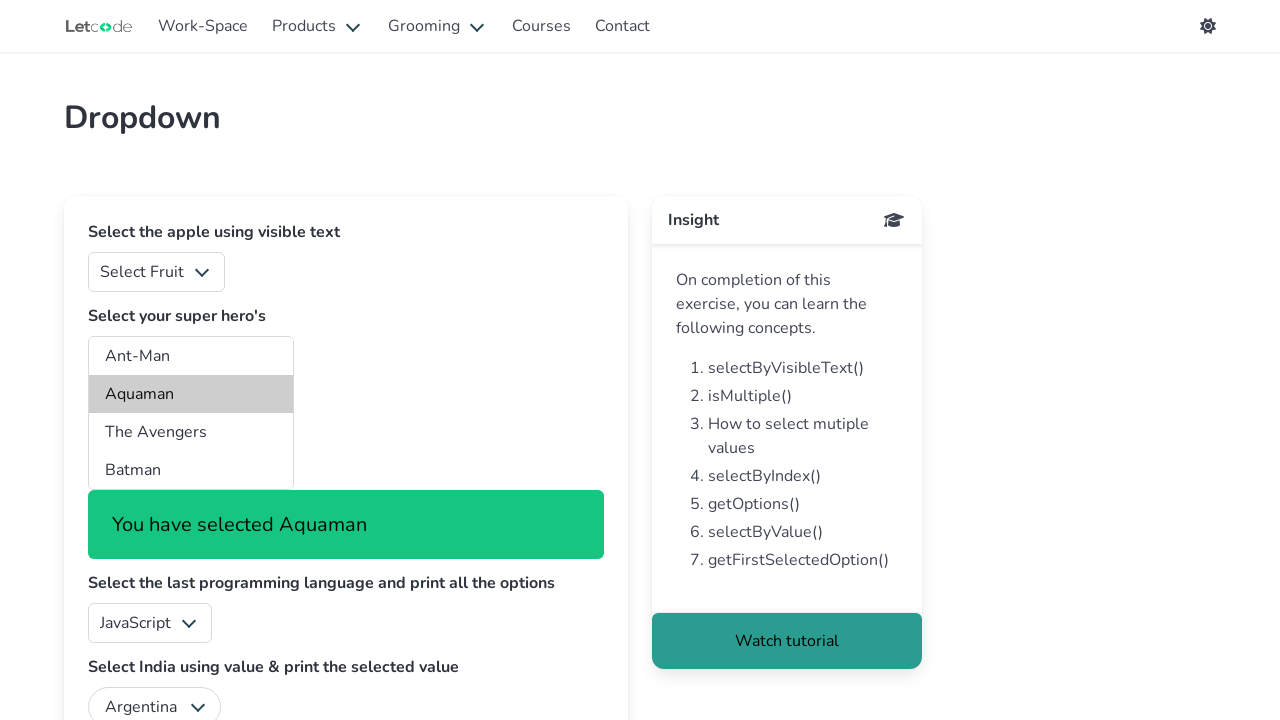

Selected option with visible text 'The Avengers' on #superheros
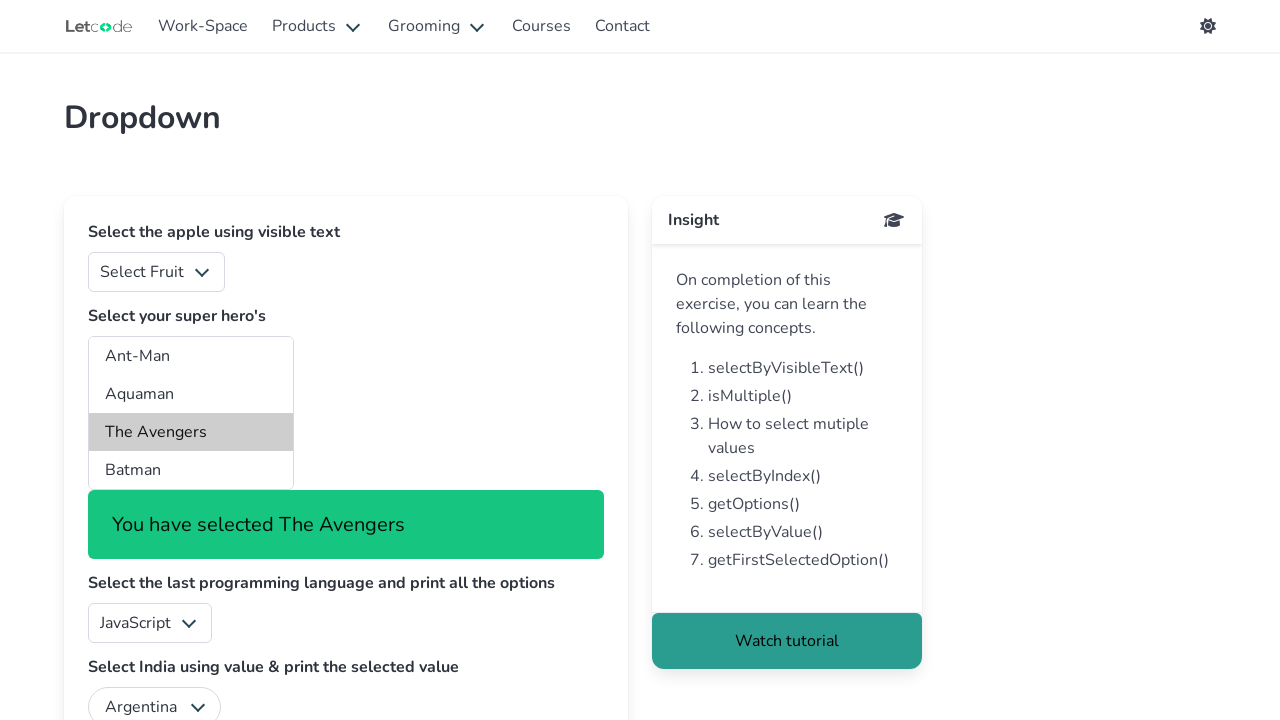

Located all checked options in the dropdown
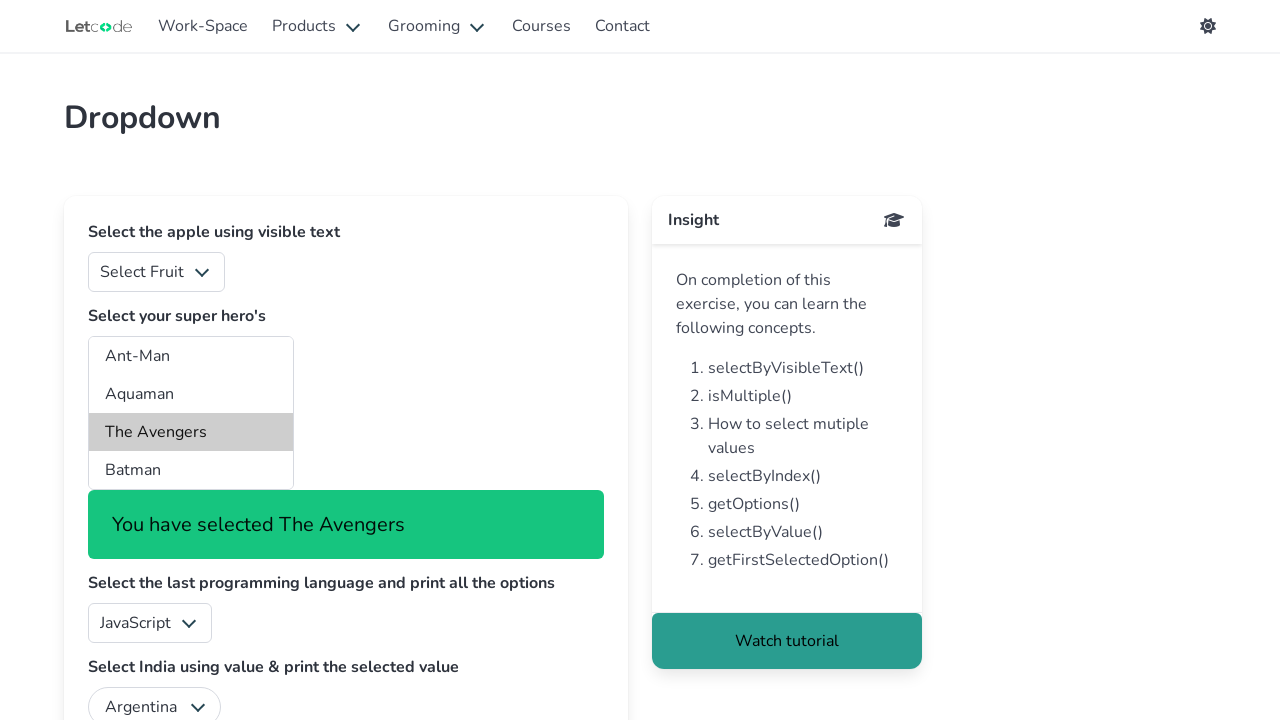

Verified first selected option is present
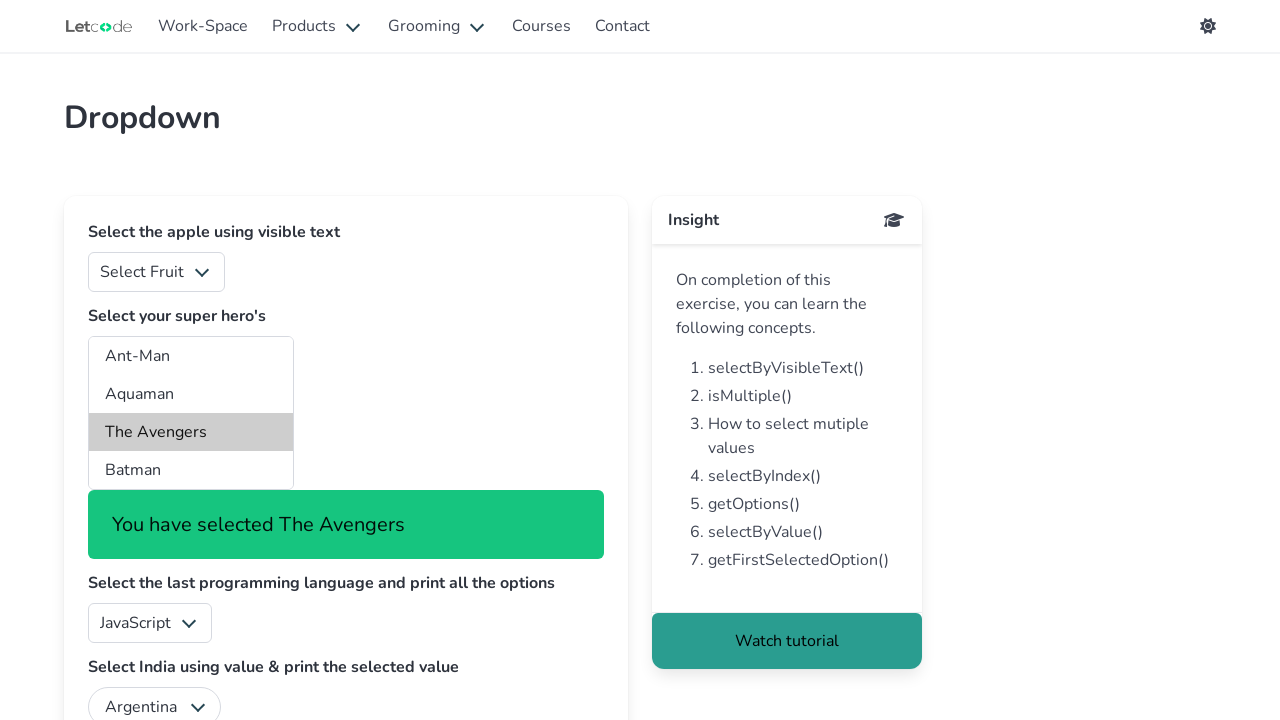

Deselected all options by passing empty array on #superheros
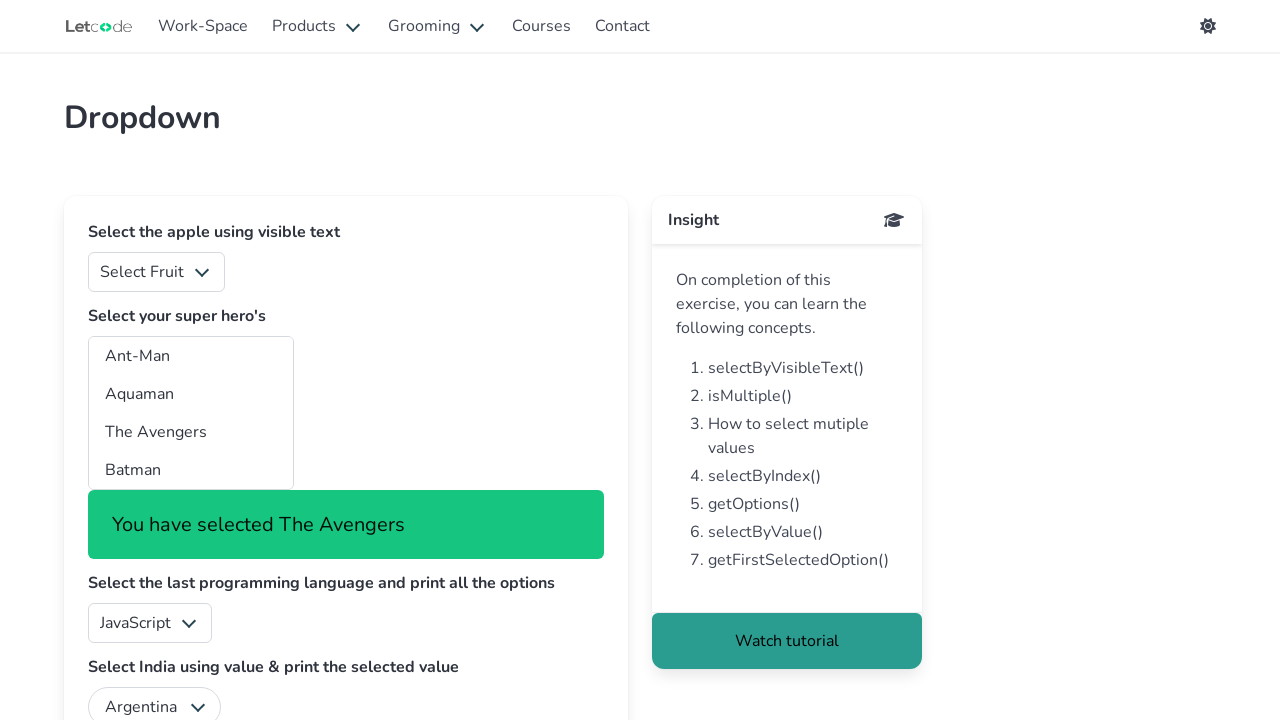

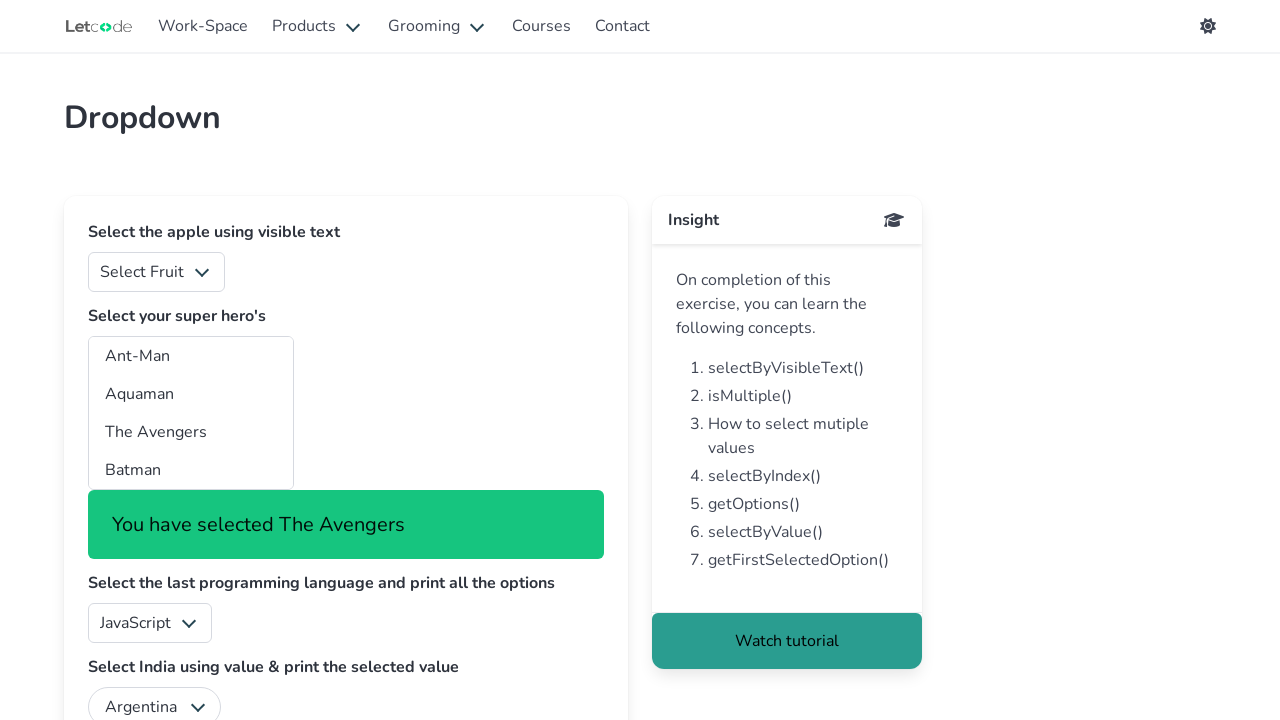